Navigates to a broken images test page and identifies broken image elements on the page

Starting URL: https://the-internet.herokuapp.com/

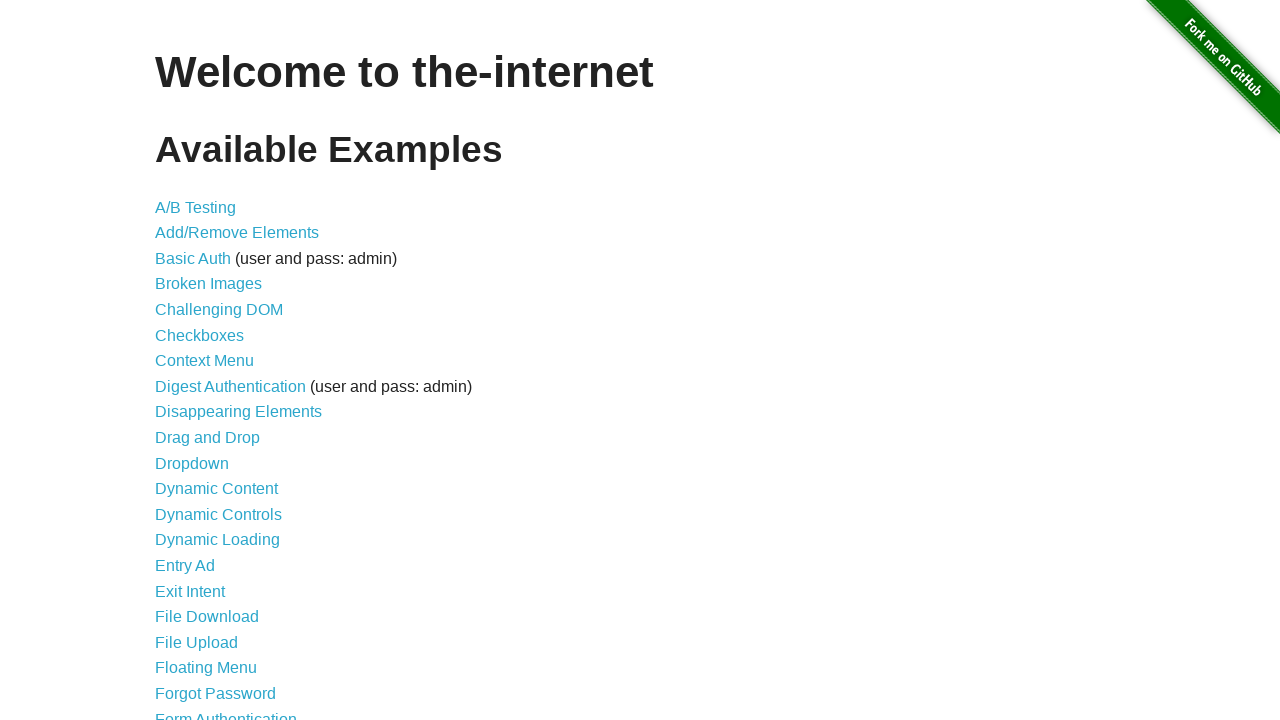

Navigated to the-internet.herokuapp.com homepage
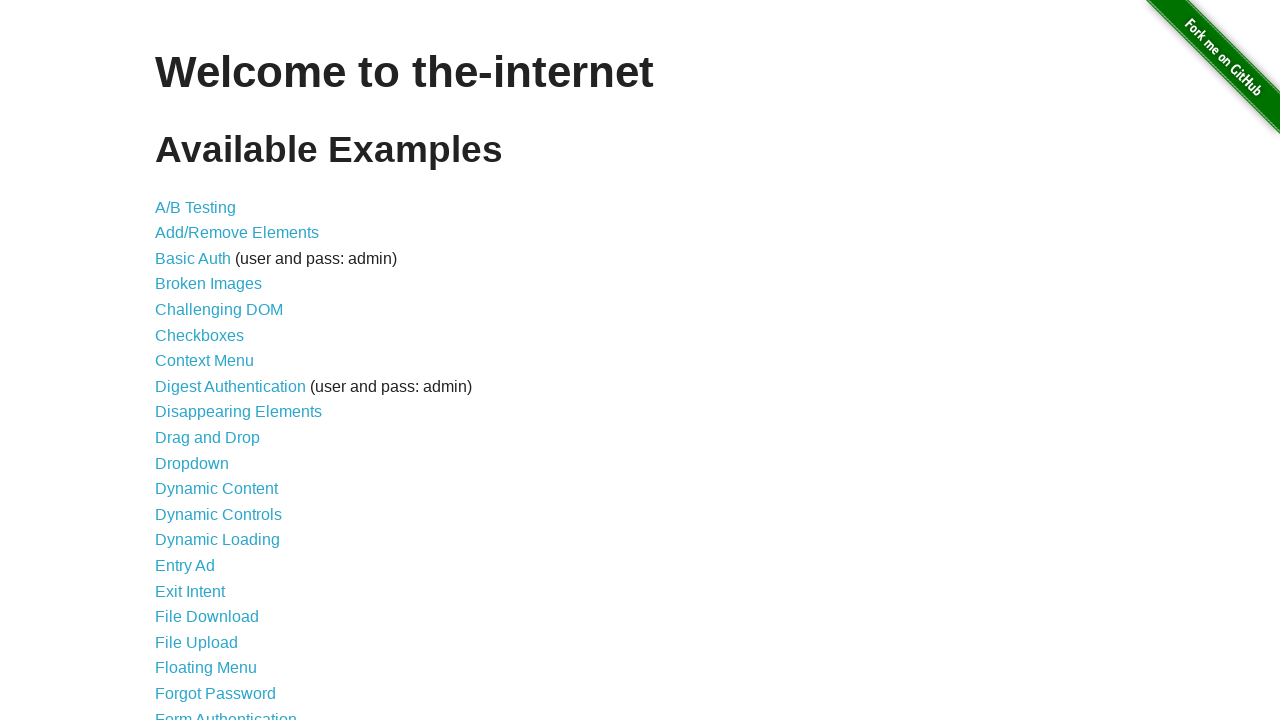

Clicked on the Broken Images link at (208, 284) on xpath=//a[@href='/broken_images']
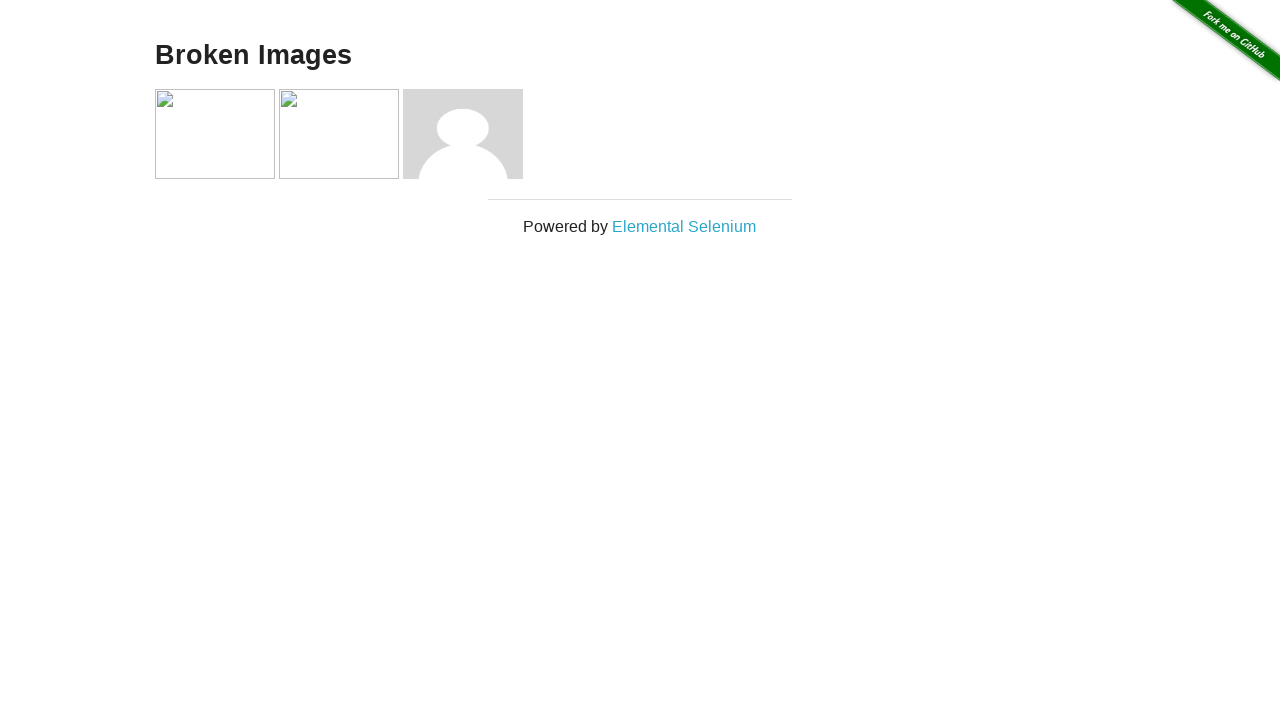

Content section loaded and became visible
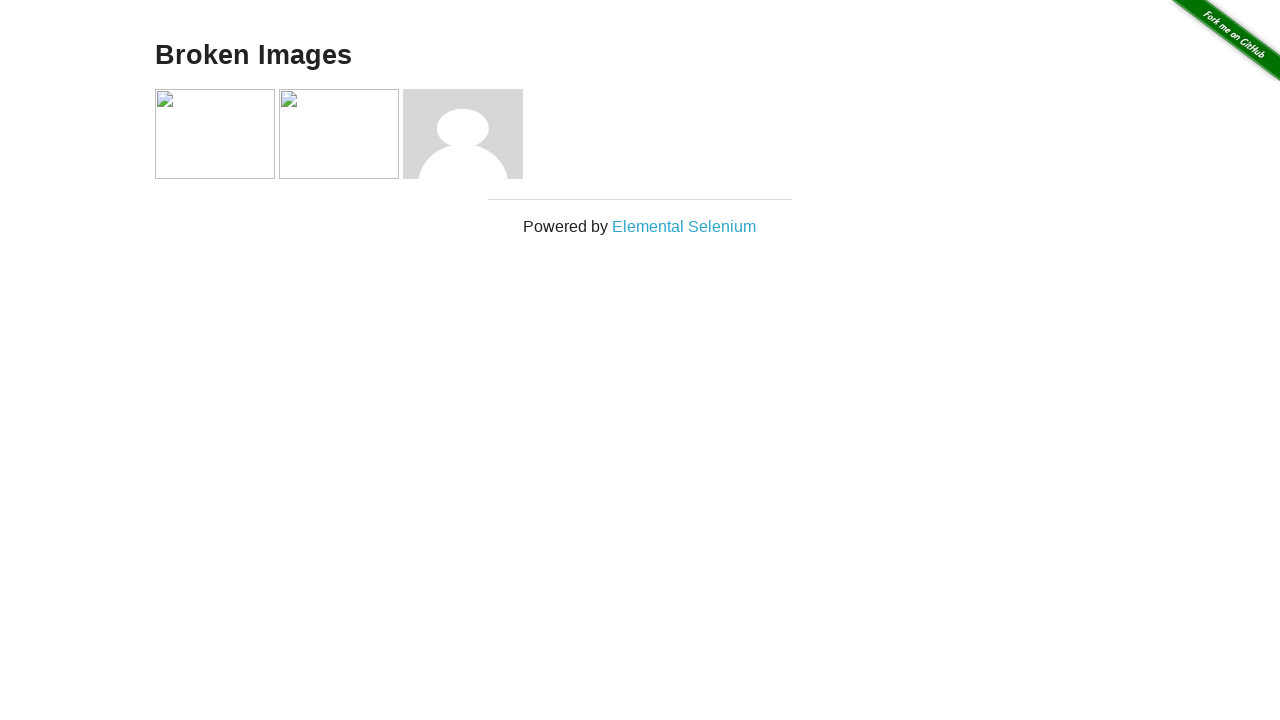

Located 4 image elements on the page
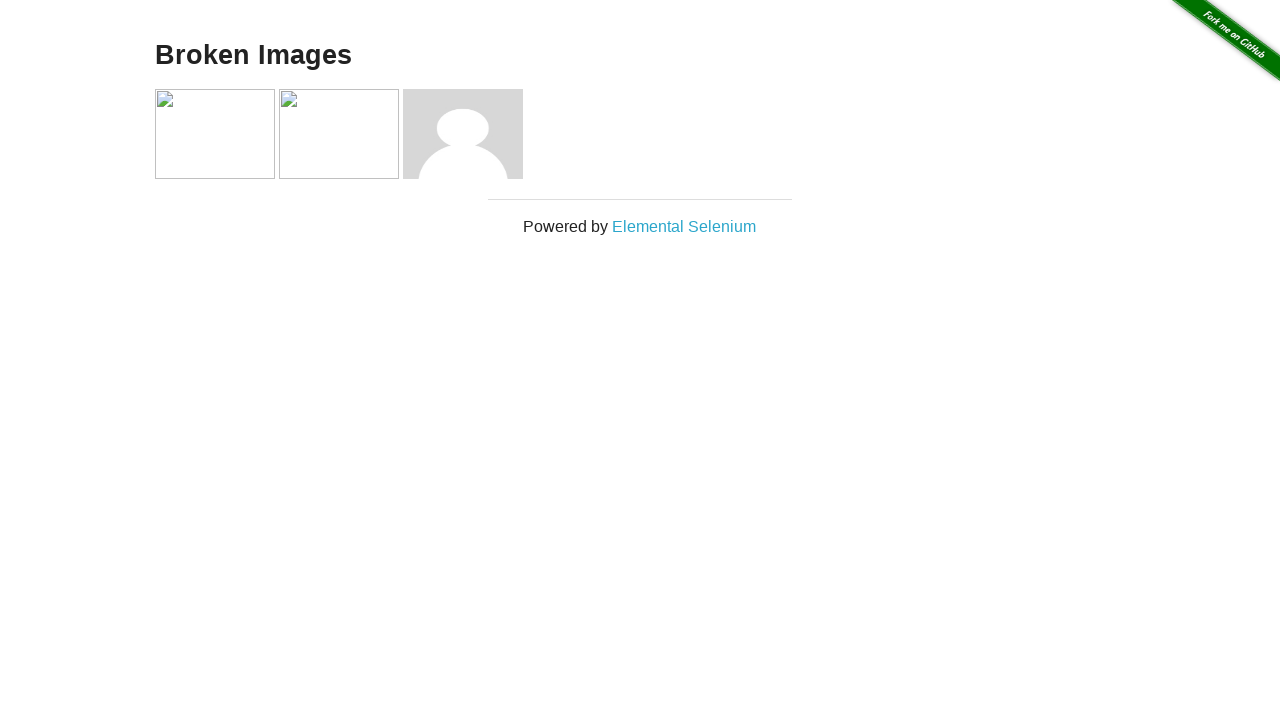

Identified broken image: <img src="asdf.jpg">
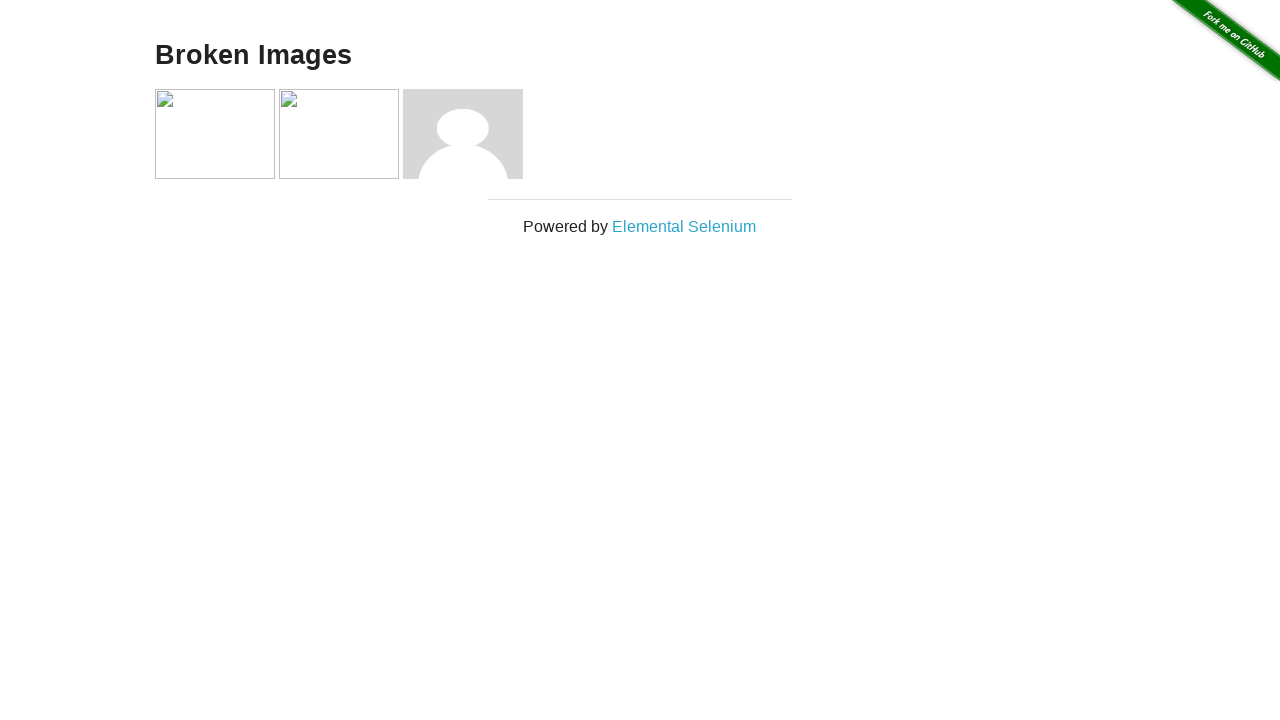

Identified broken image: <img src="hjkl.jpg">
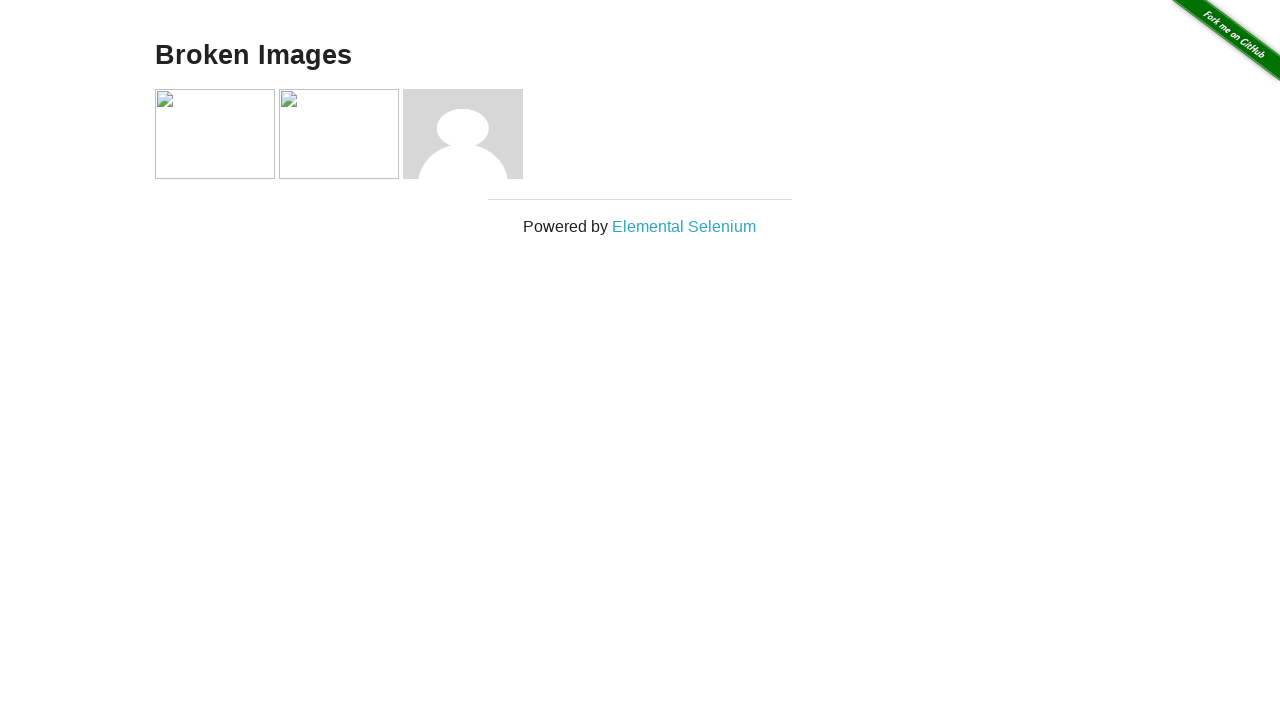

Analysis complete: 2 broken images found
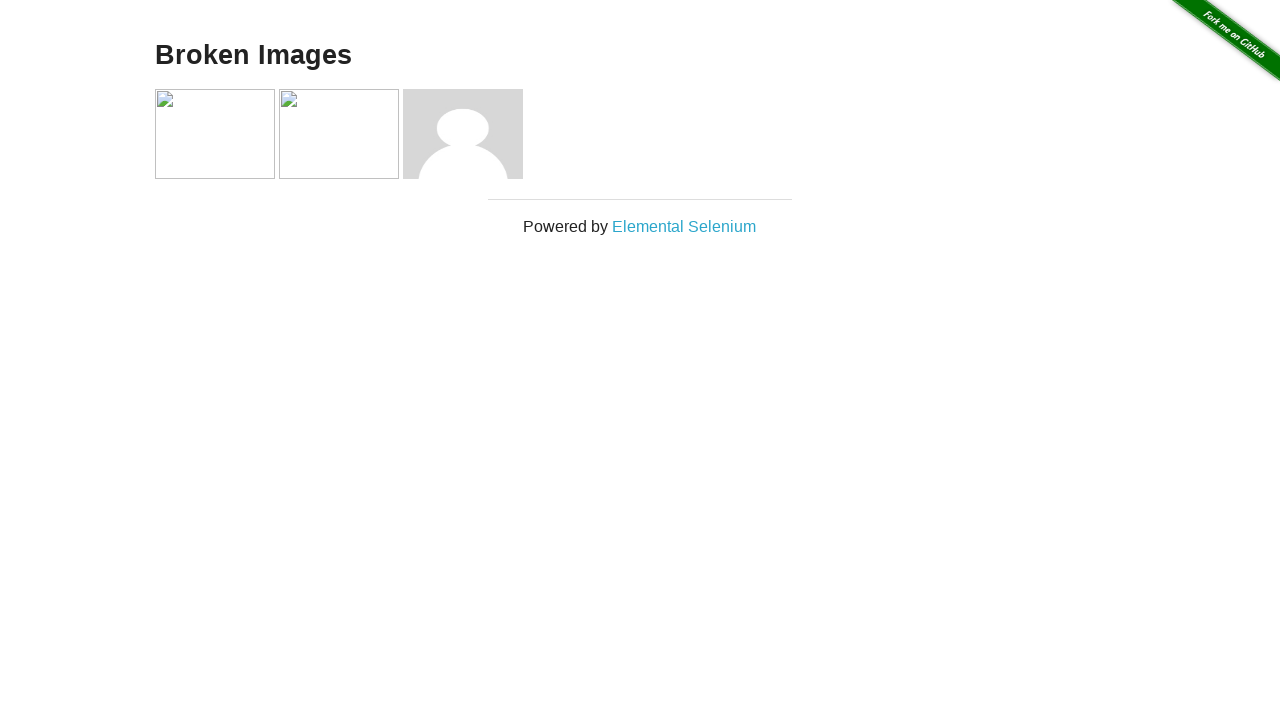

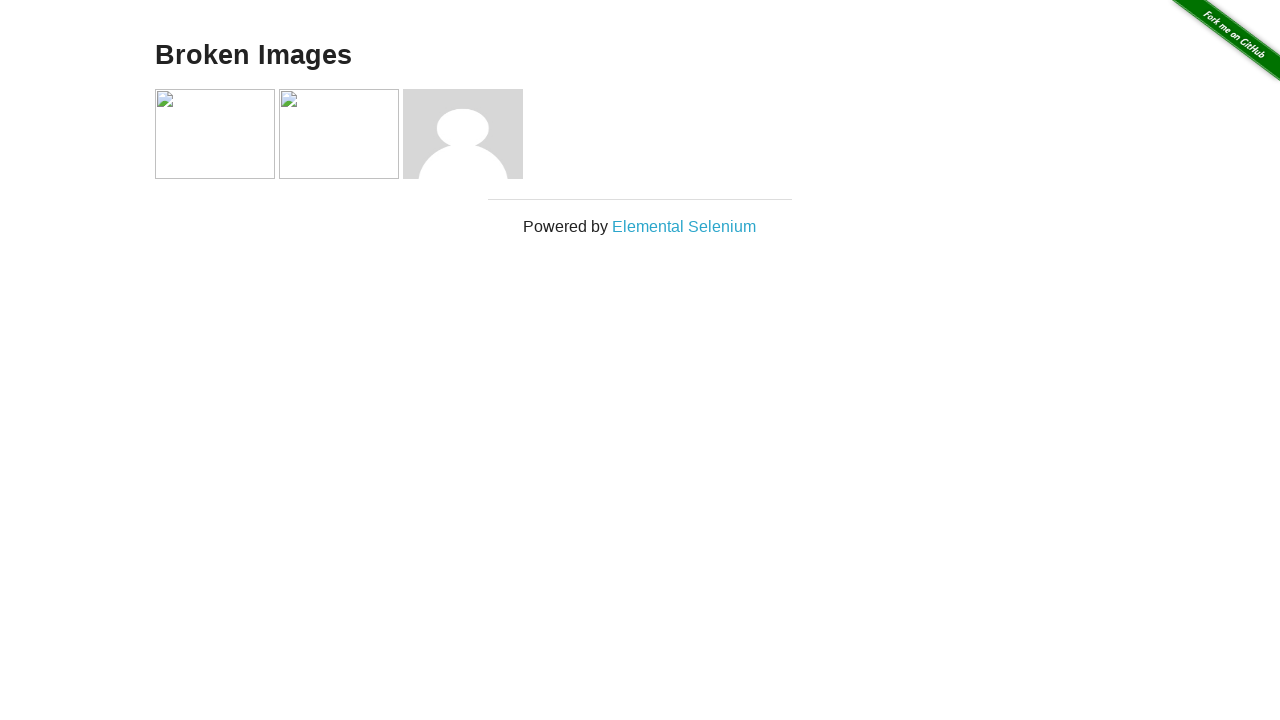